Tests Python.org search functionality by entering "pycon" in the search box, submitting the search, and verifying the results contain the search term.

Starting URL: https://www.python.org

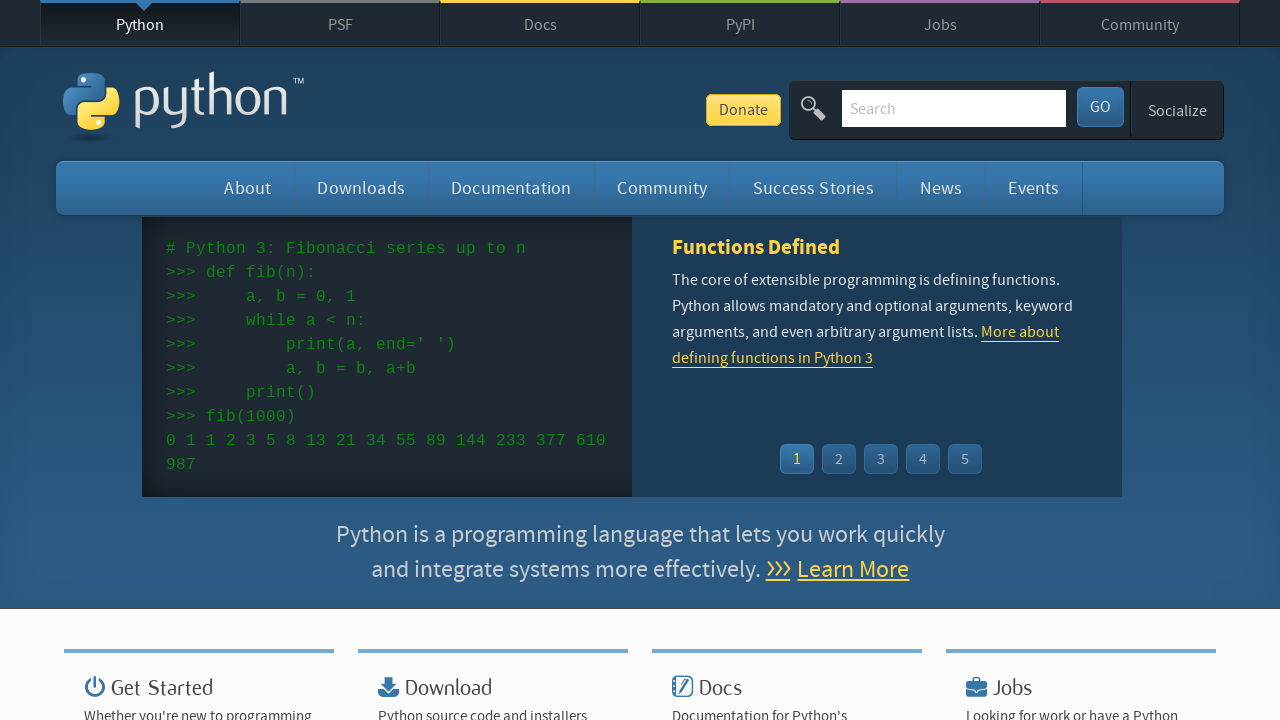

Verified 'Python' in page title
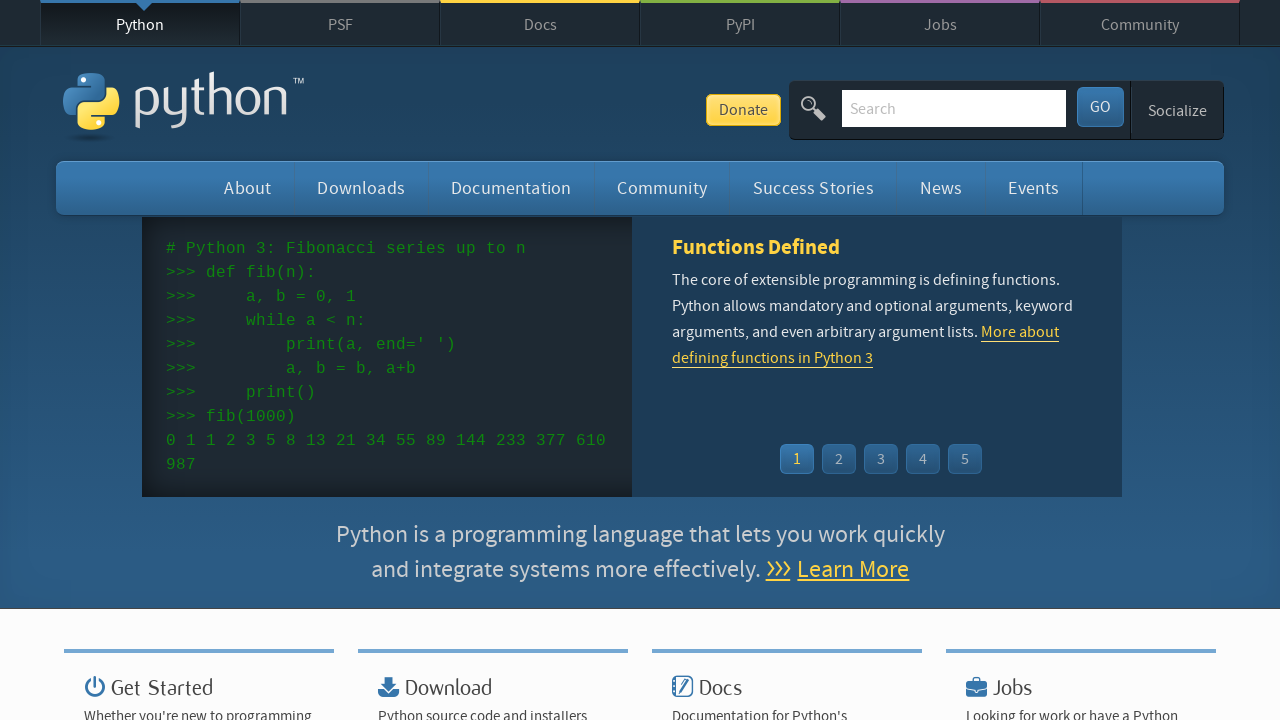

Filled search box with 'pycon' on input[name='q']
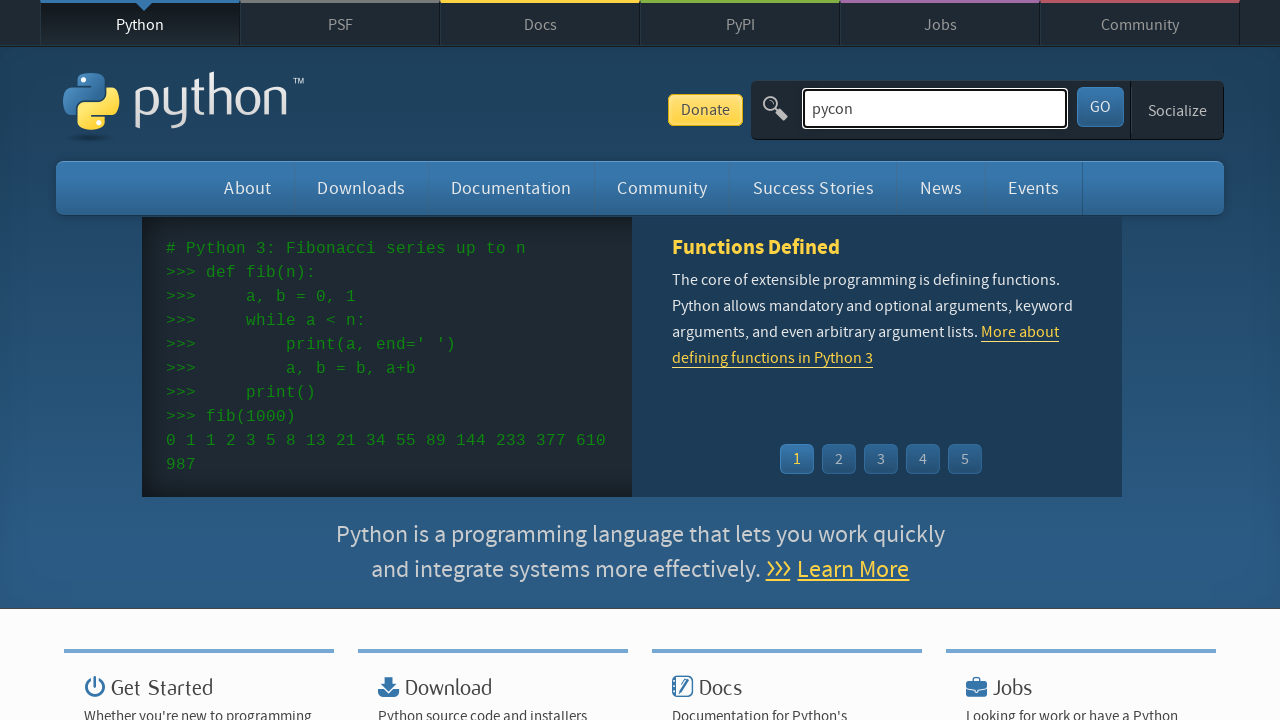

Pressed Enter to submit search on input[name='q']
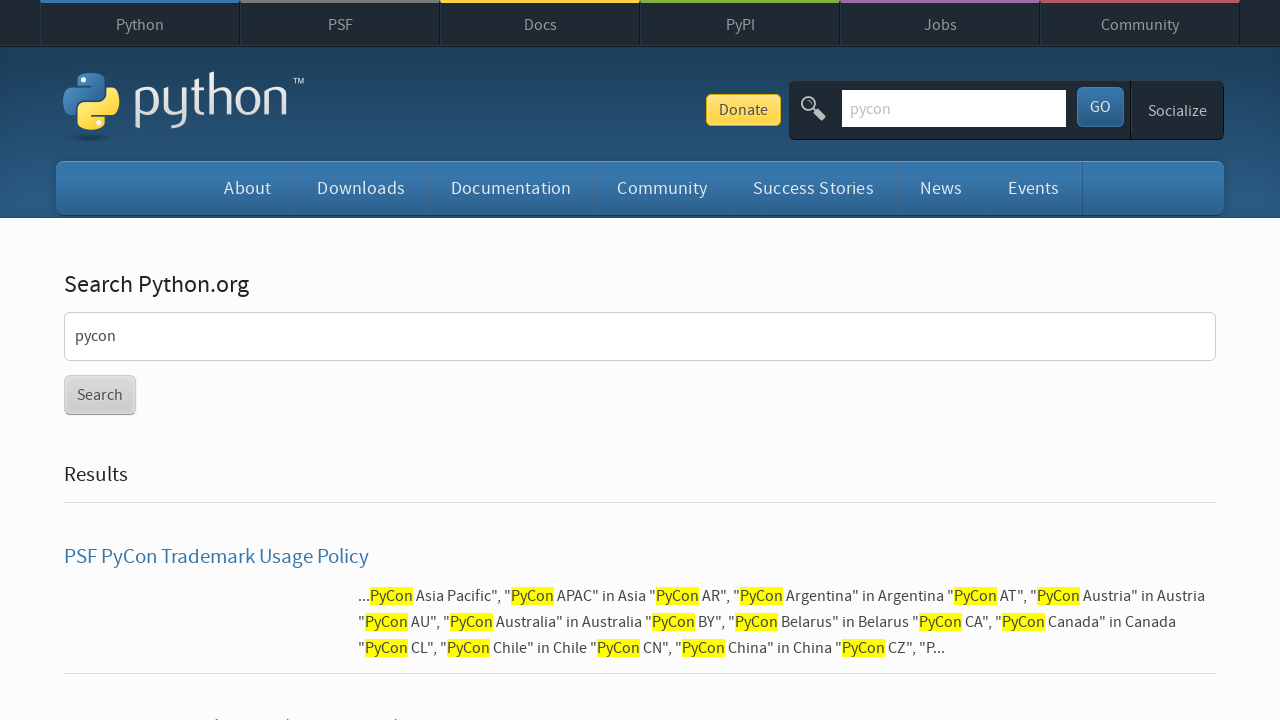

Waited for network idle to complete page load
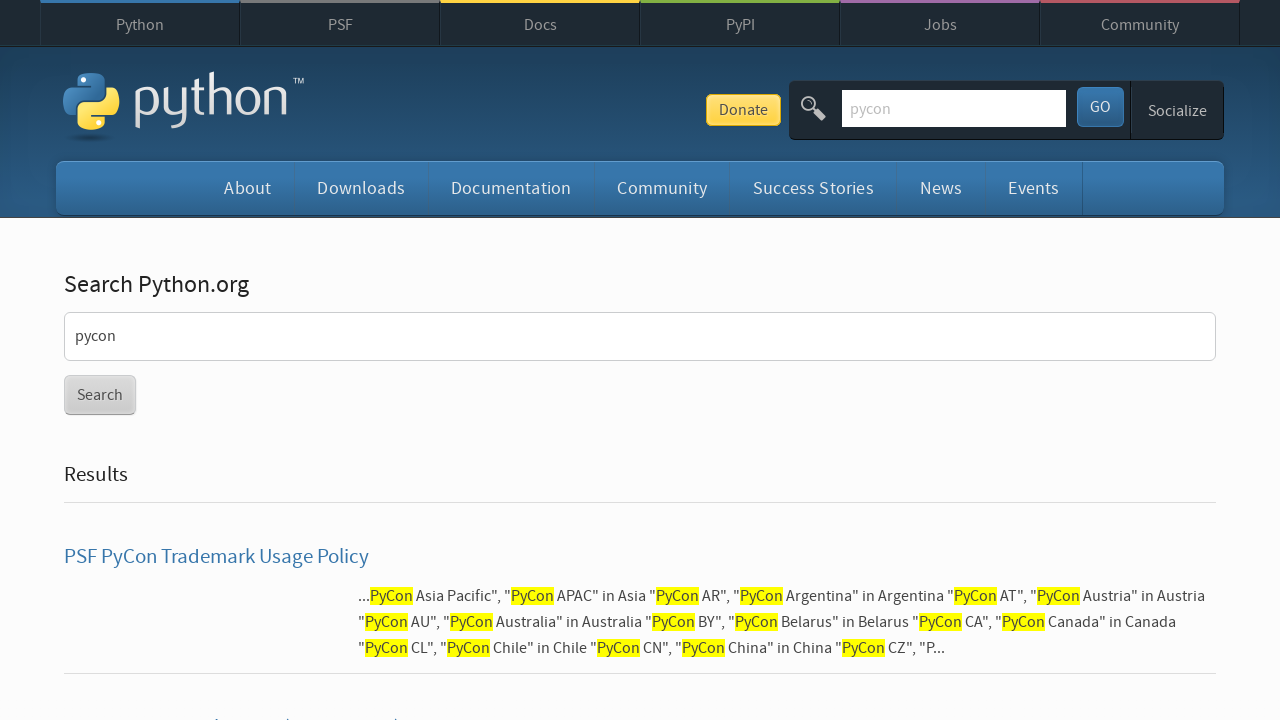

Verified 'pycon' search term appears in results
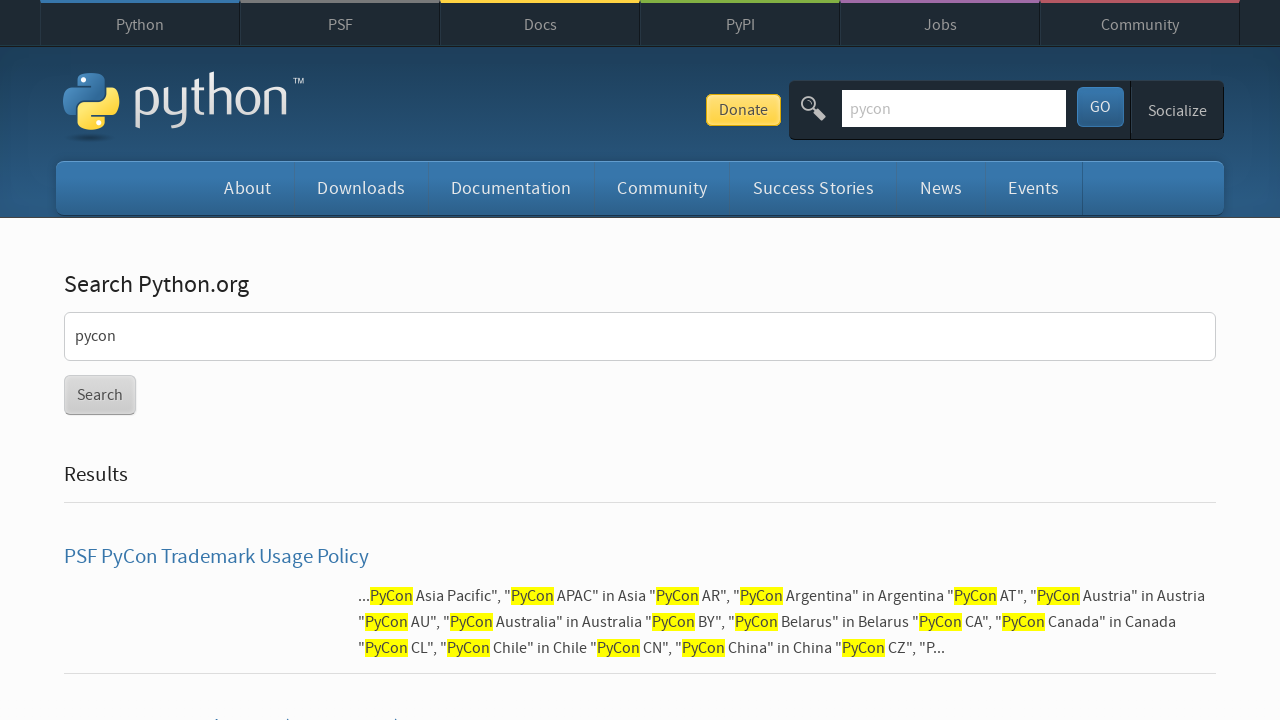

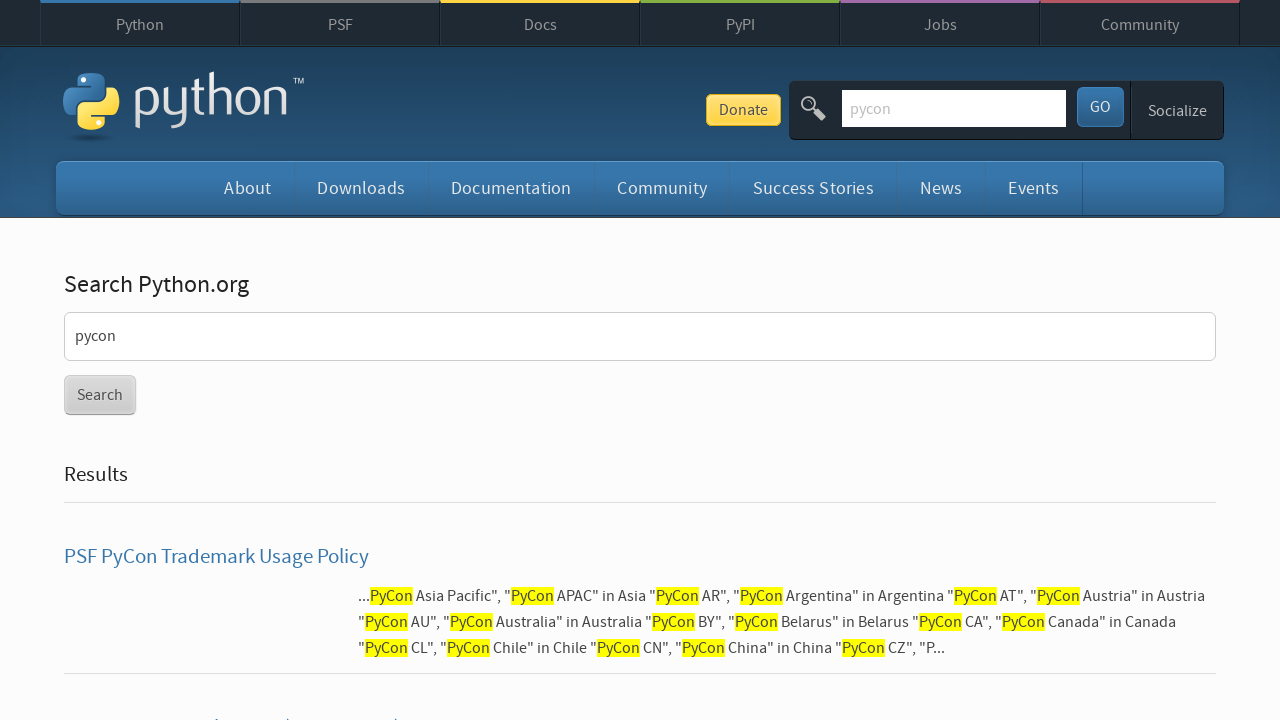